Navigates to OrangeHRM demo login page, retrieves page information, and clicks on an external link to the OrangeHRM website.

Starting URL: https://opensource-demo.orangehrmlive.com/web/index.php/auth/login

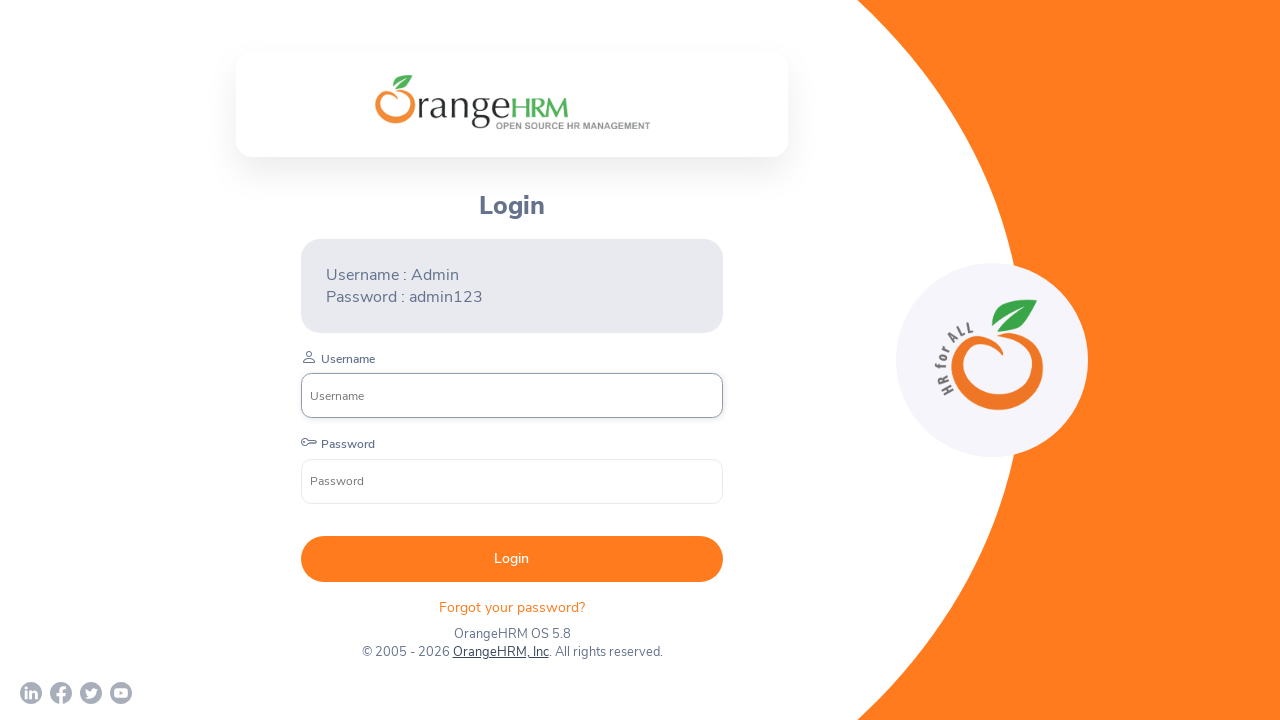

Waited for page to load (domcontentloaded)
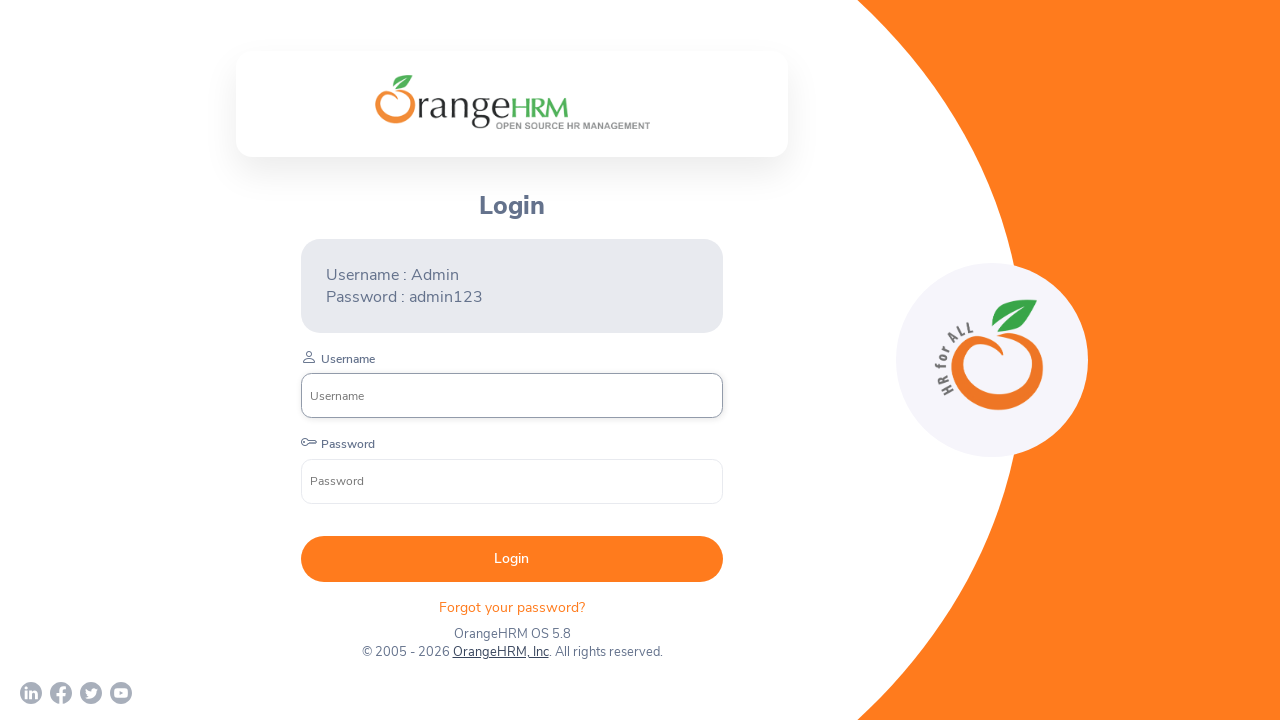

Retrieved current URL: https://opensource-demo.orangehrmlive.com/web/index.php/auth/login
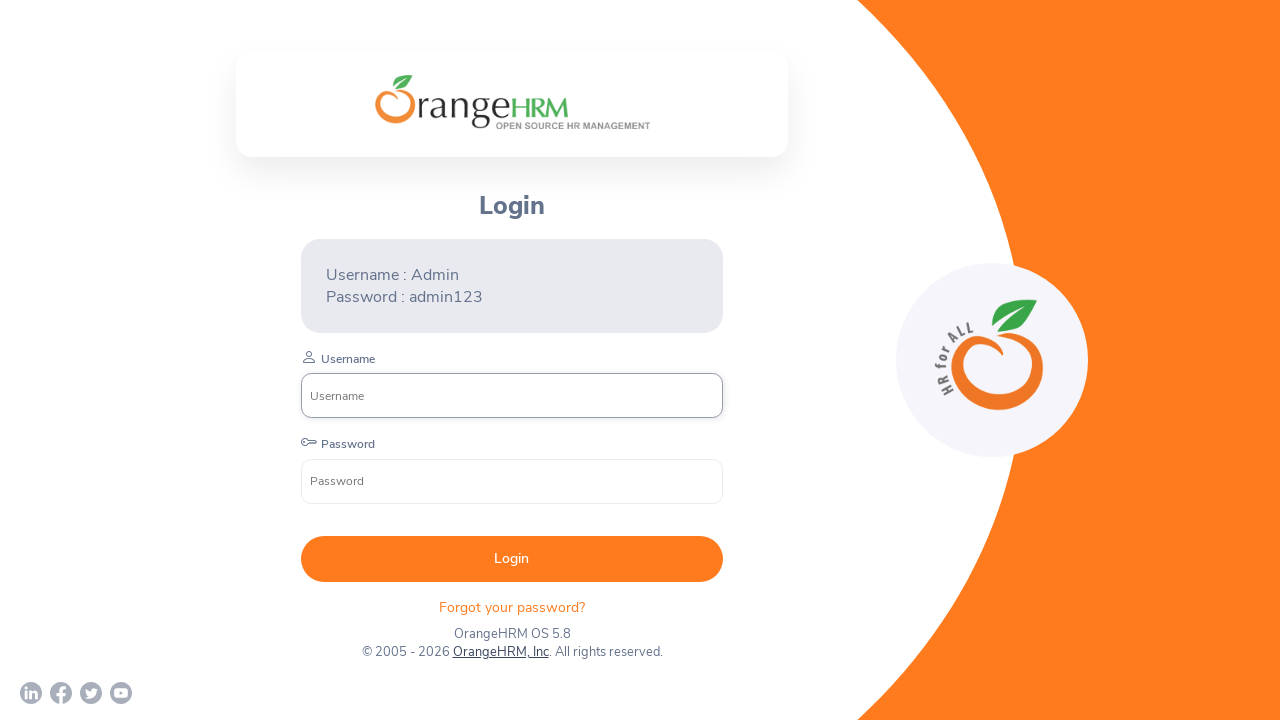

Retrieved page title: OrangeHRM
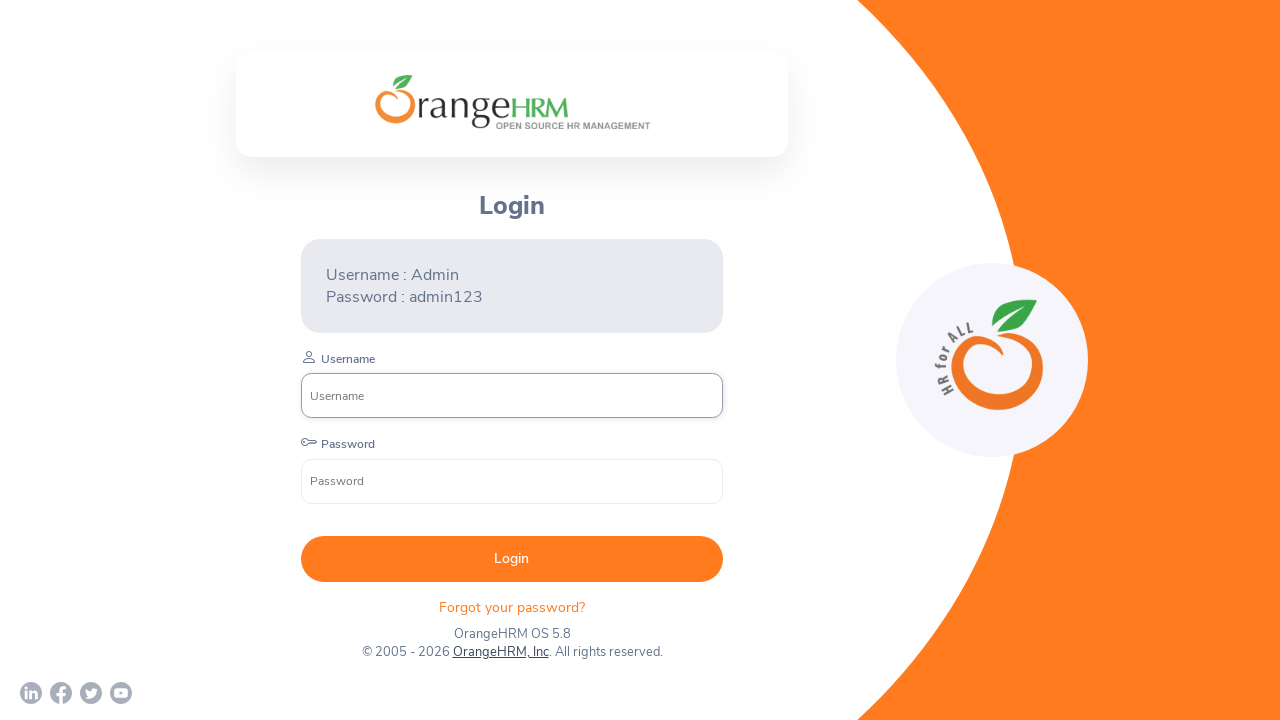

Clicked on external OrangeHRM website link at (500, 652) on a[href='http://www.orangehrm.com']
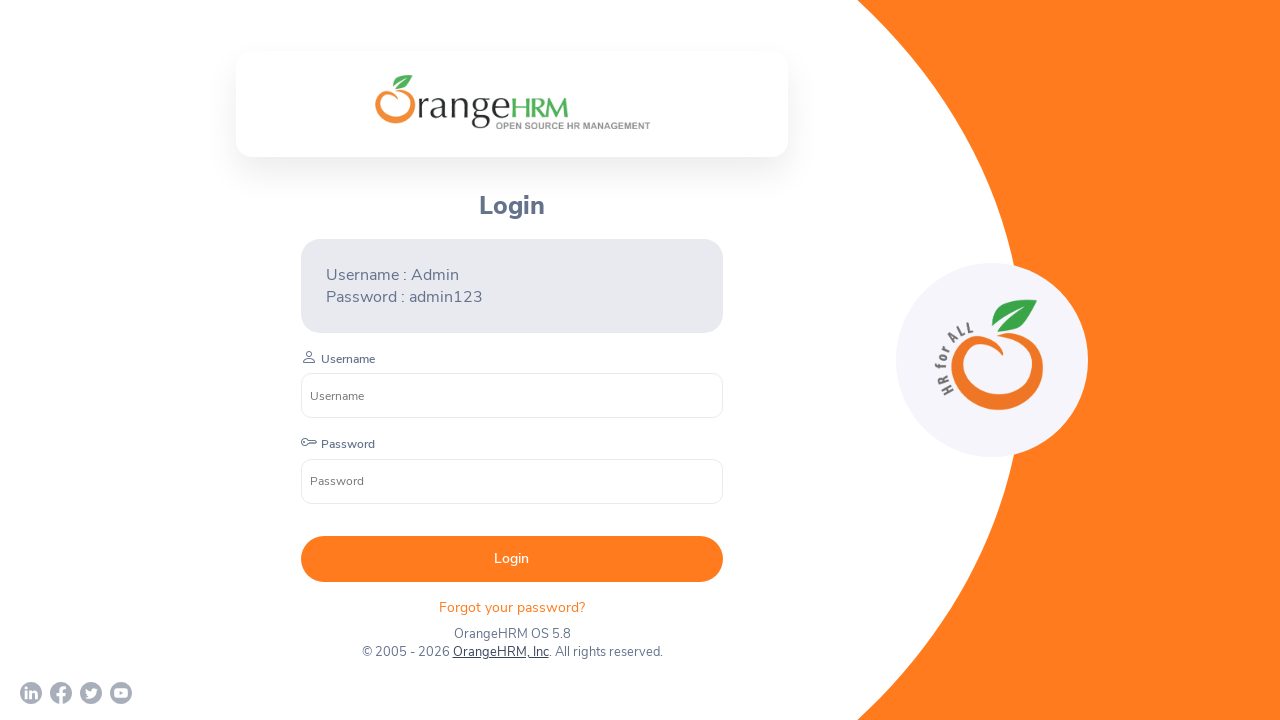

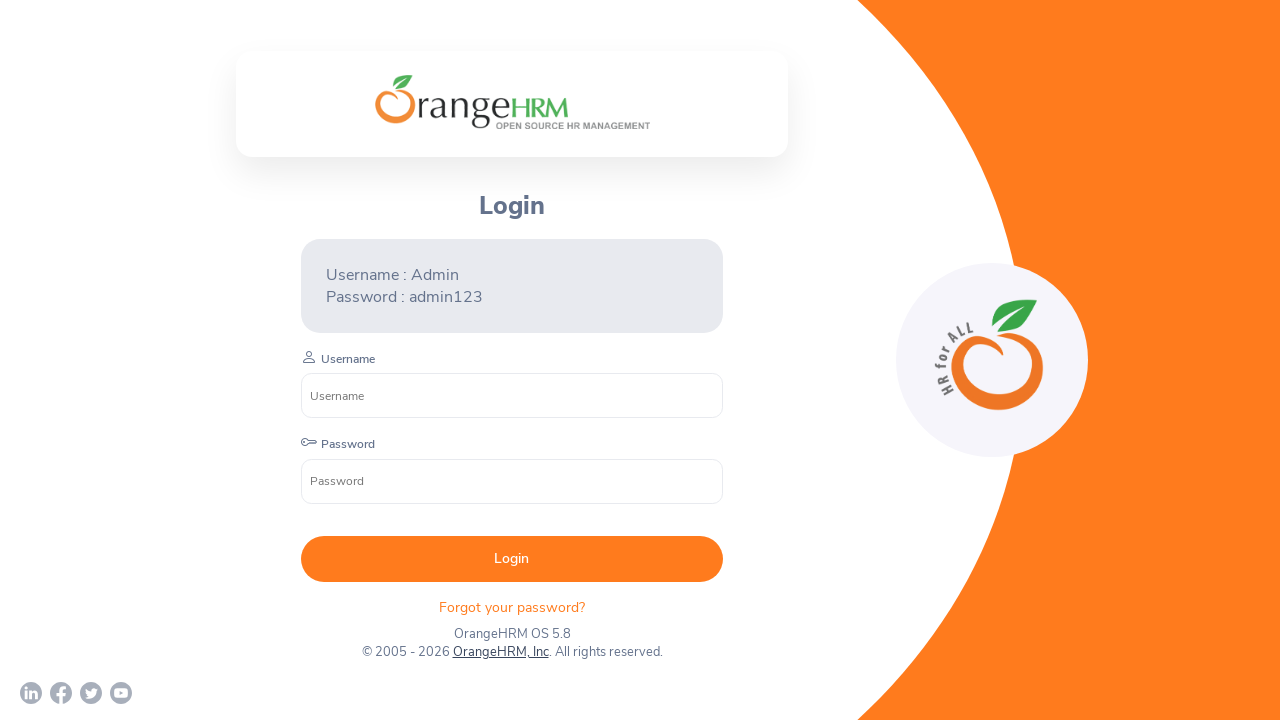